Tests checkbox functionality by clicking on two checkboxes to toggle their states

Starting URL: https://the-internet.herokuapp.com/checkboxes

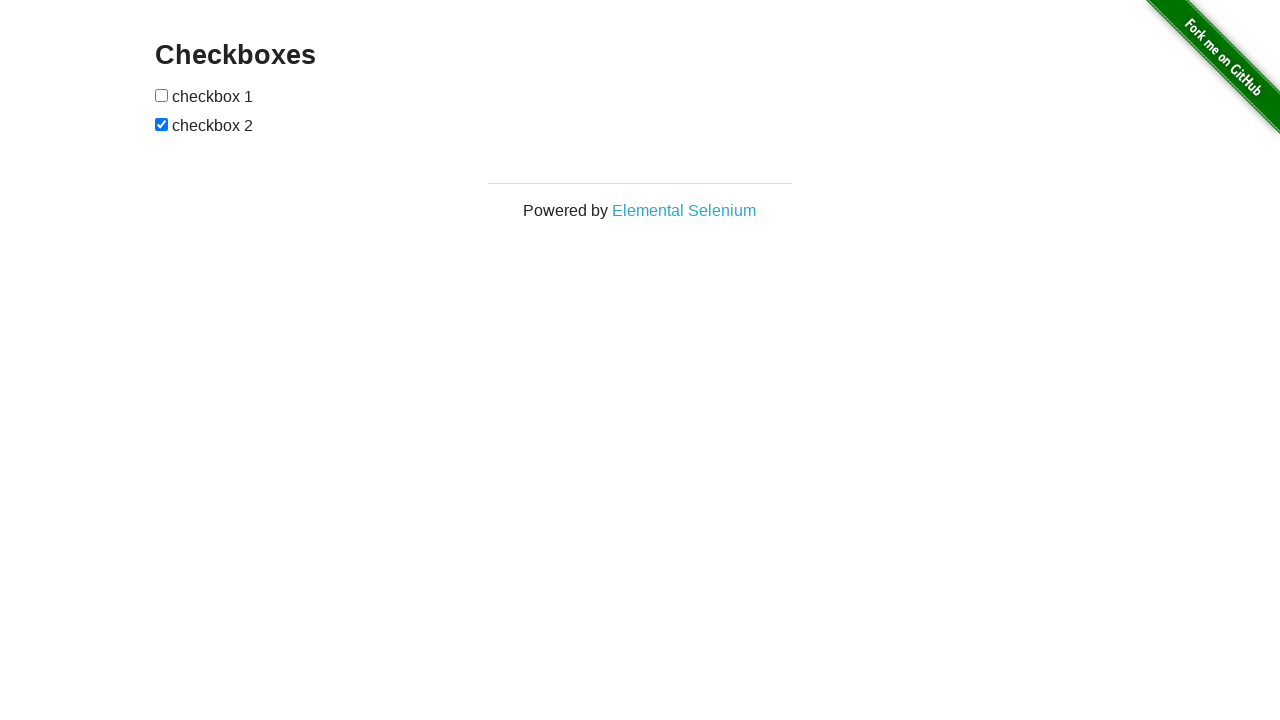

Clicked the first checkbox to toggle its state at (162, 95) on (//input[@type='checkbox'])[1]
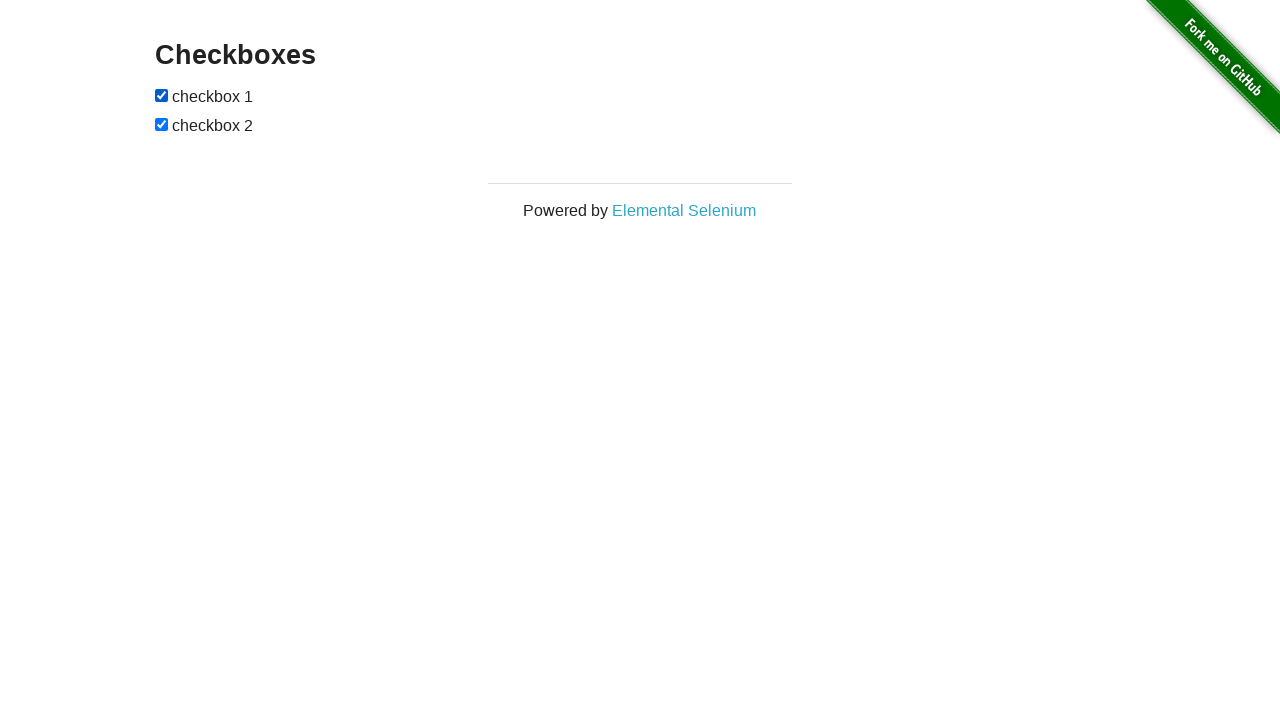

Clicked the second checkbox to toggle its state at (162, 124) on (//input[@type='checkbox'])[2]
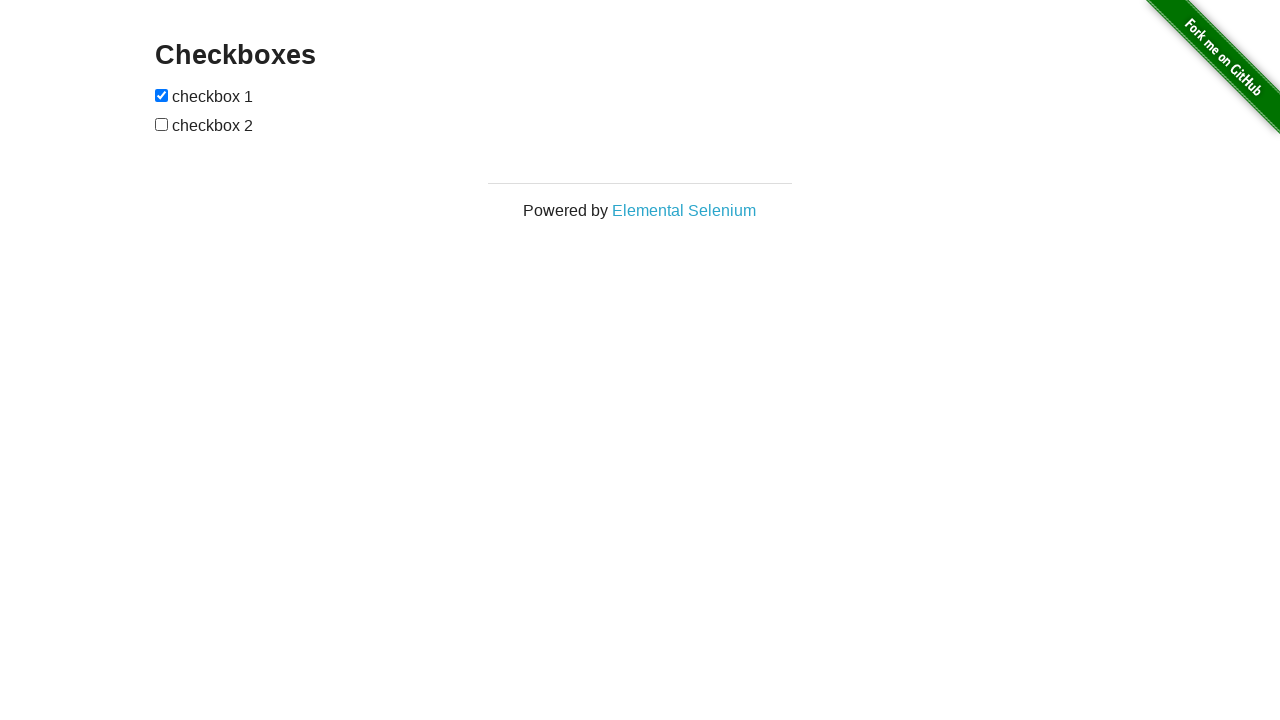

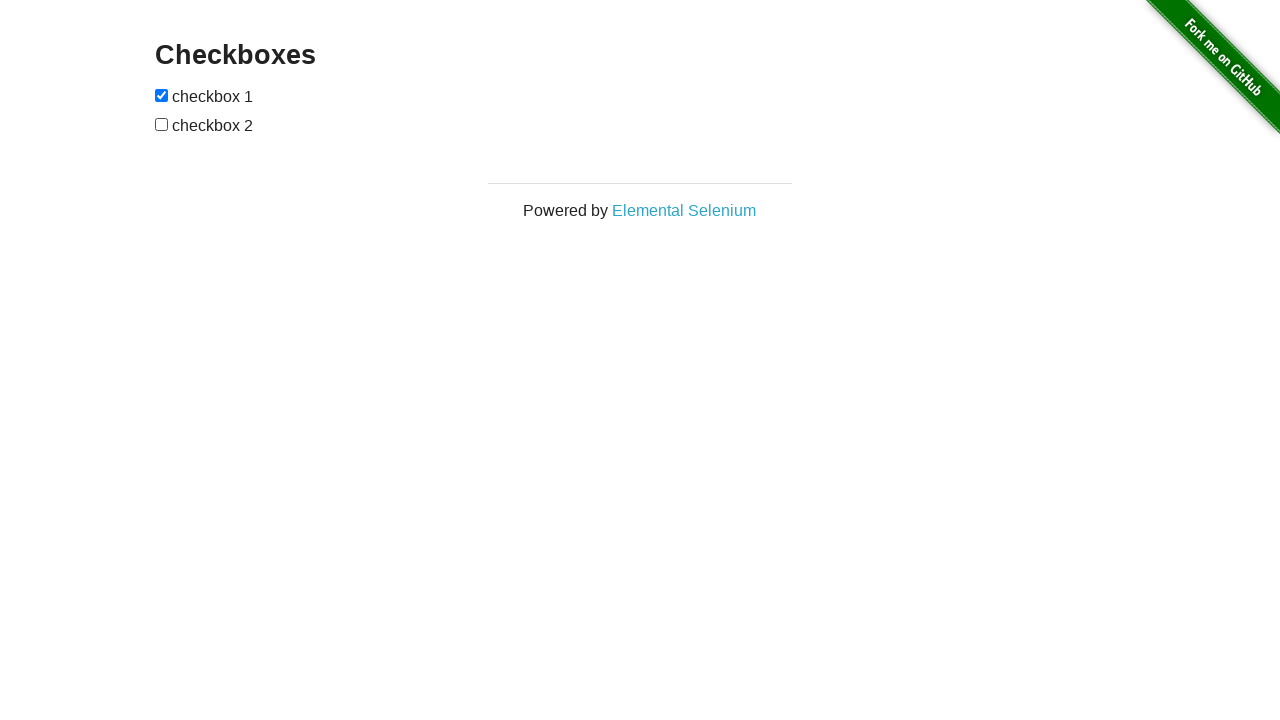